Tests clicking a blue button with class attribute 3 times and accepting the alert dialog that appears after each click

Starting URL: http://uitestingplayground.com/classattr

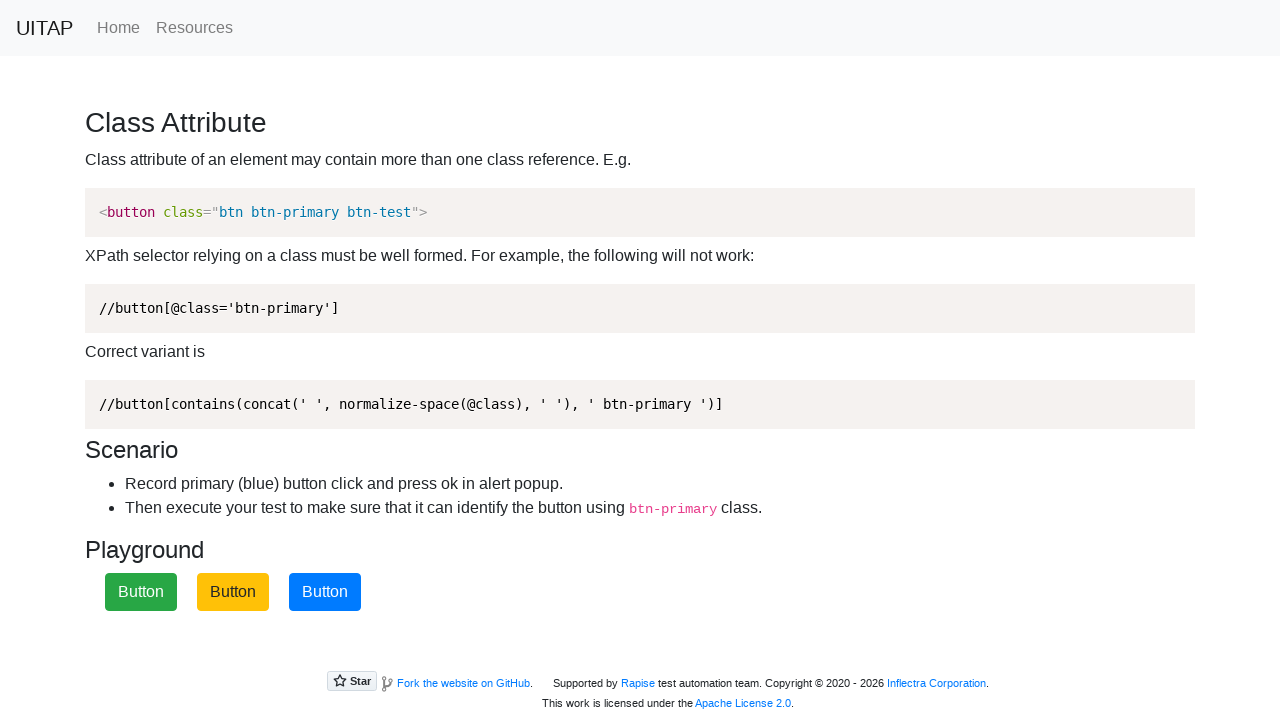

Navigated to class attribute button test page
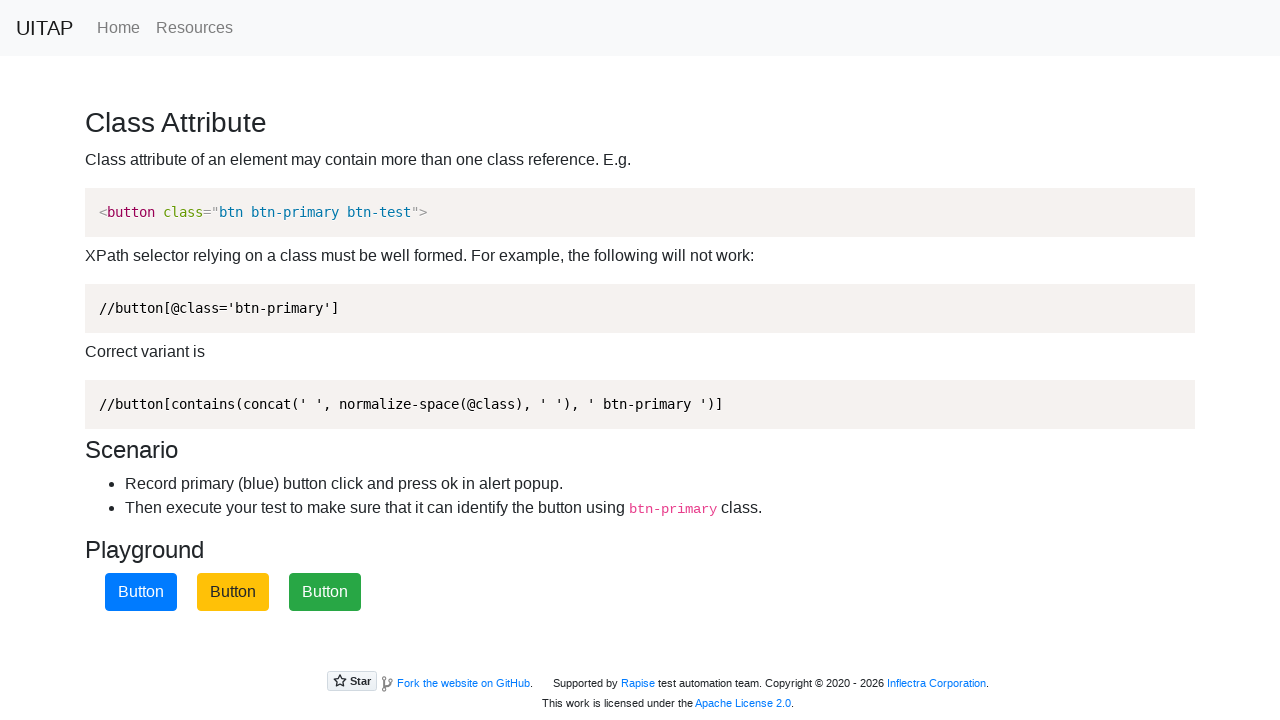

Clicked blue button (attempt 1/3) at (141, 592) on .btn-primary
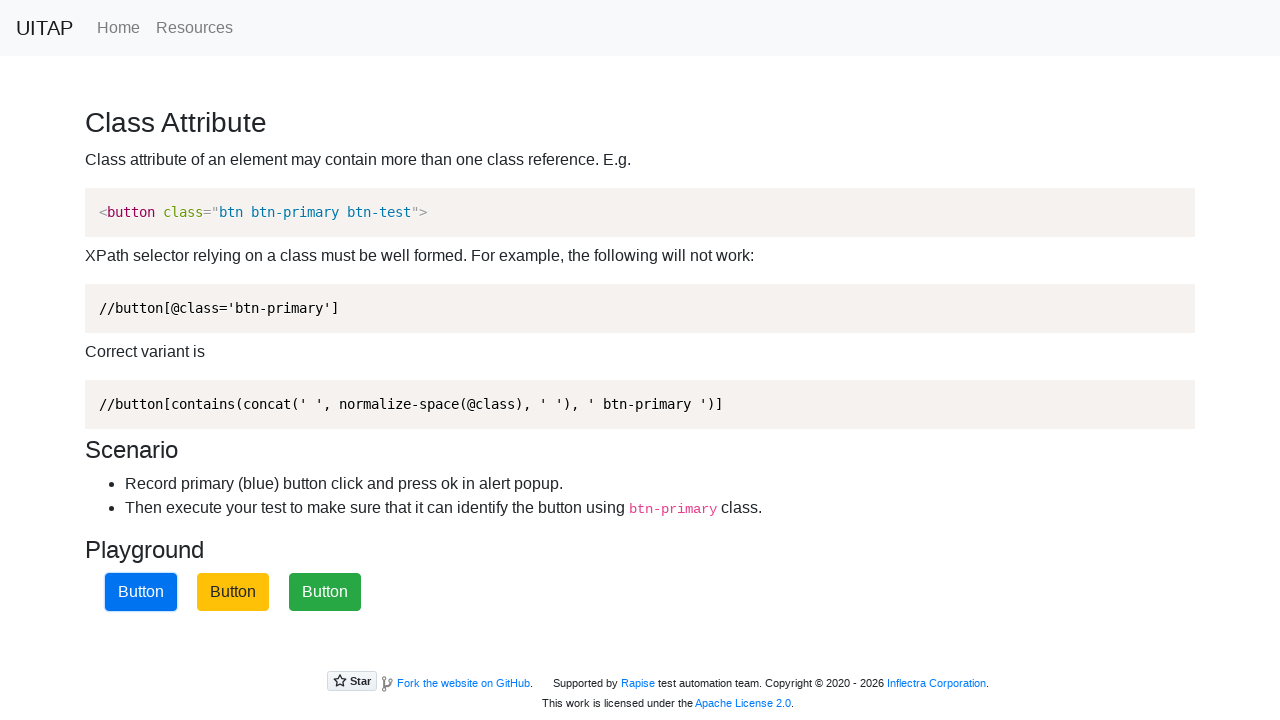

Set up alert handler for click 1
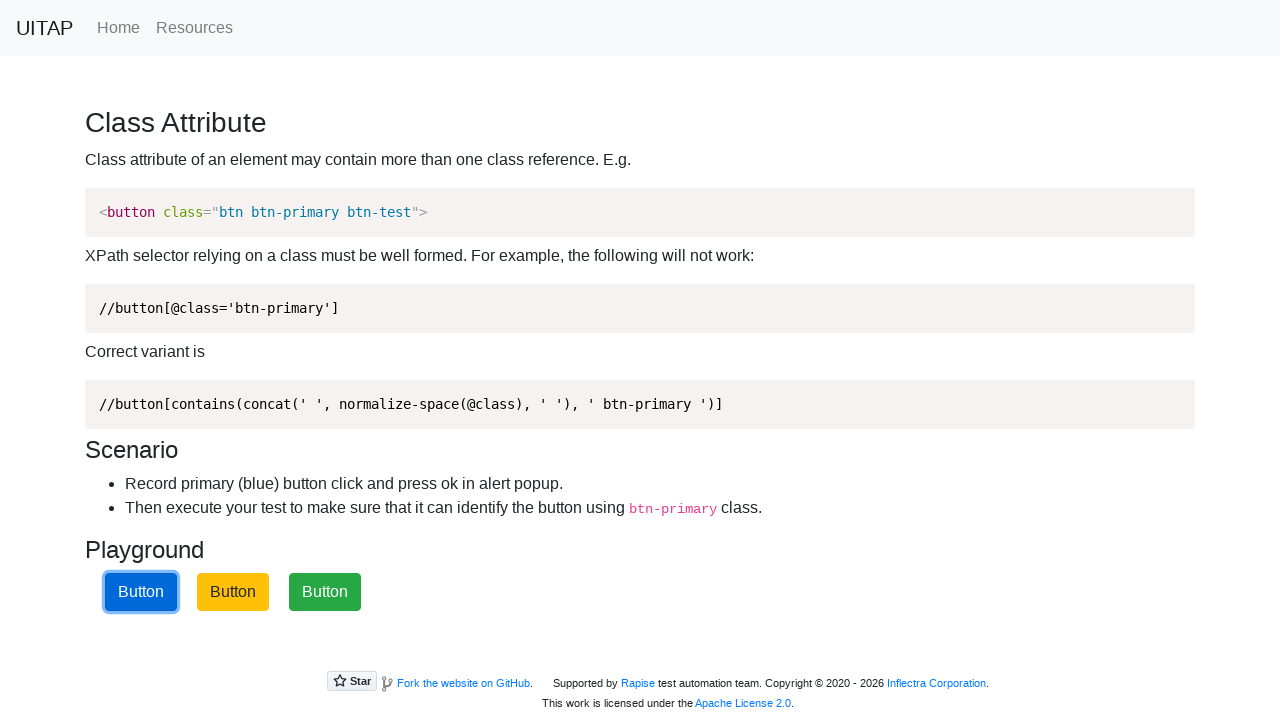

Waited for alert dialog after click 1
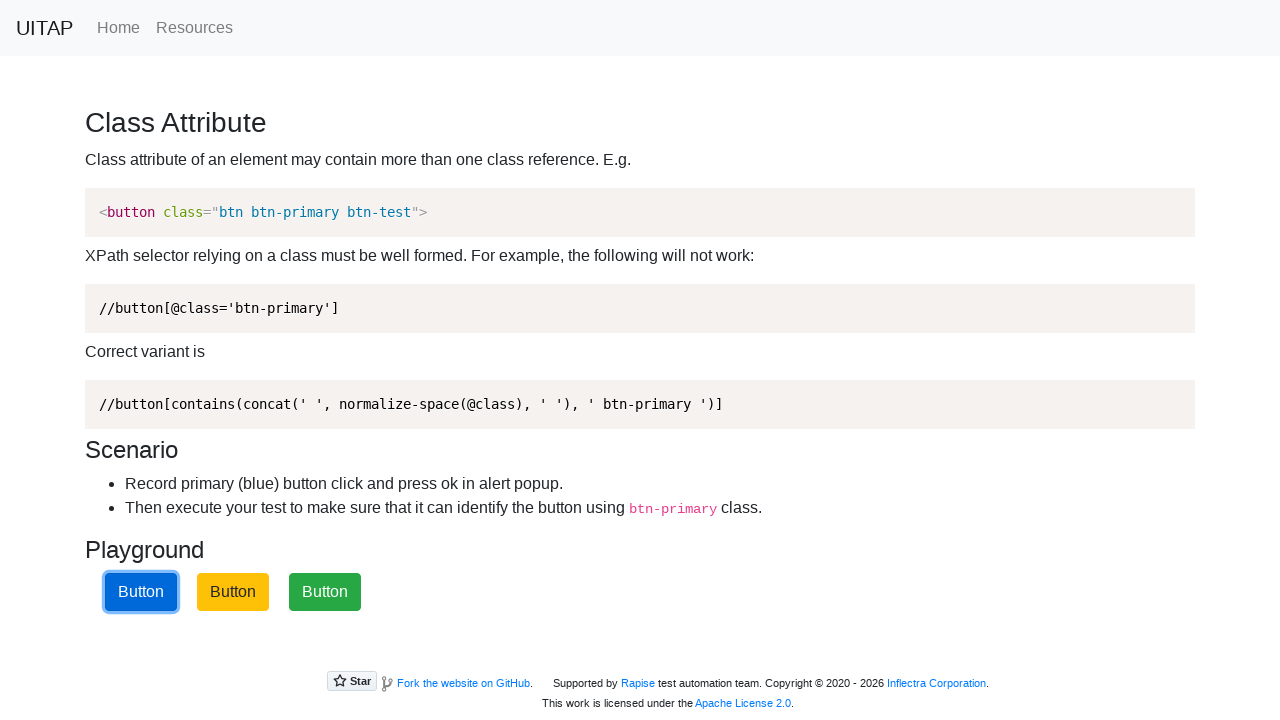

Clicked blue button (attempt 2/3) at (141, 592) on .btn-primary
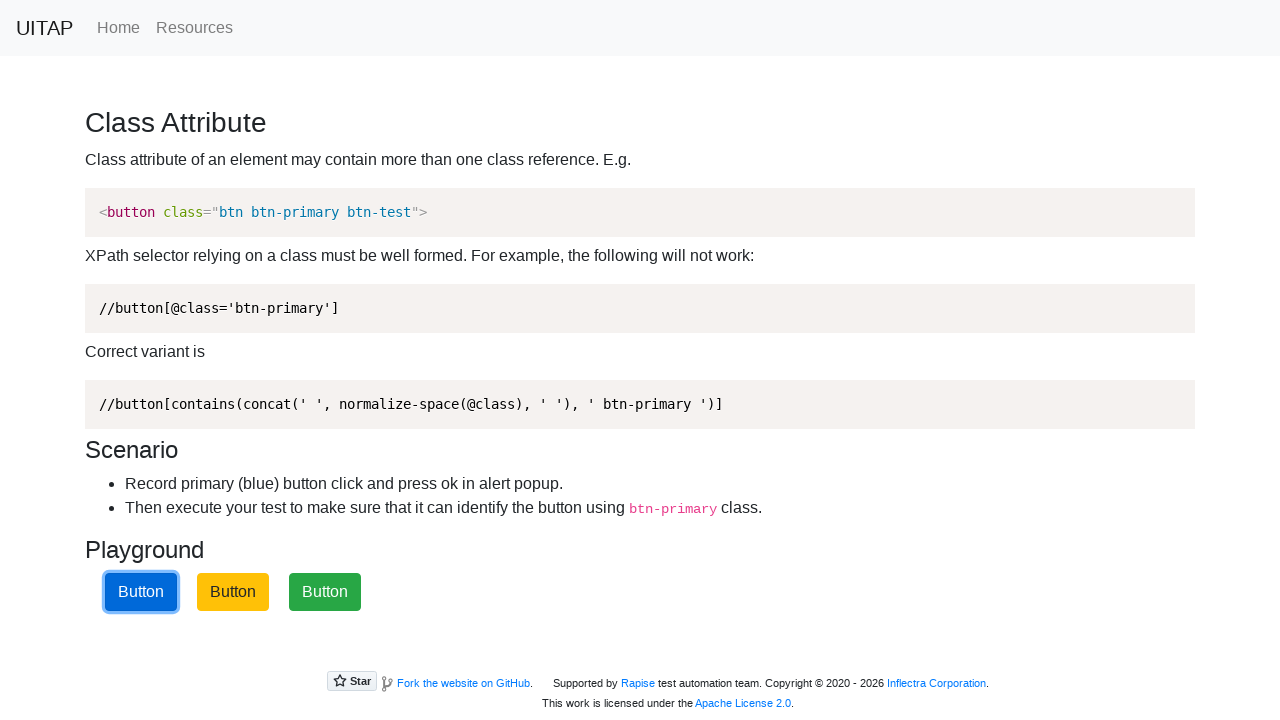

Set up alert handler for click 2
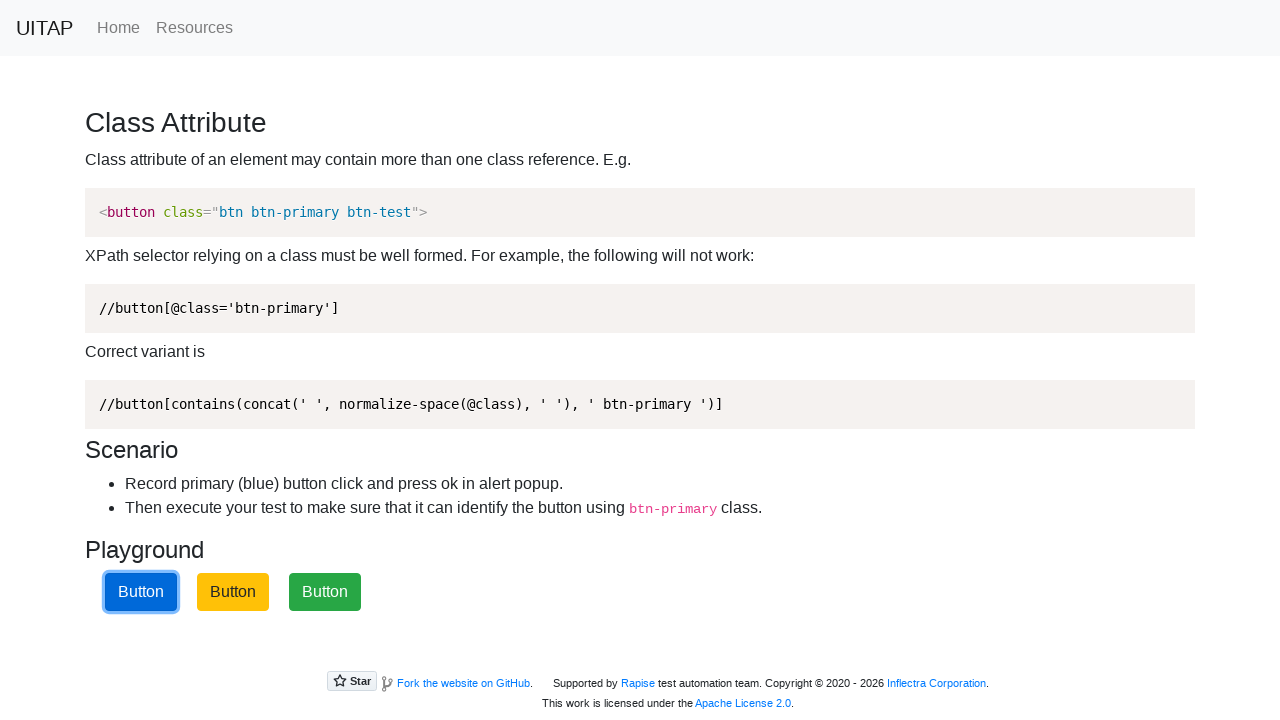

Waited for alert dialog after click 2
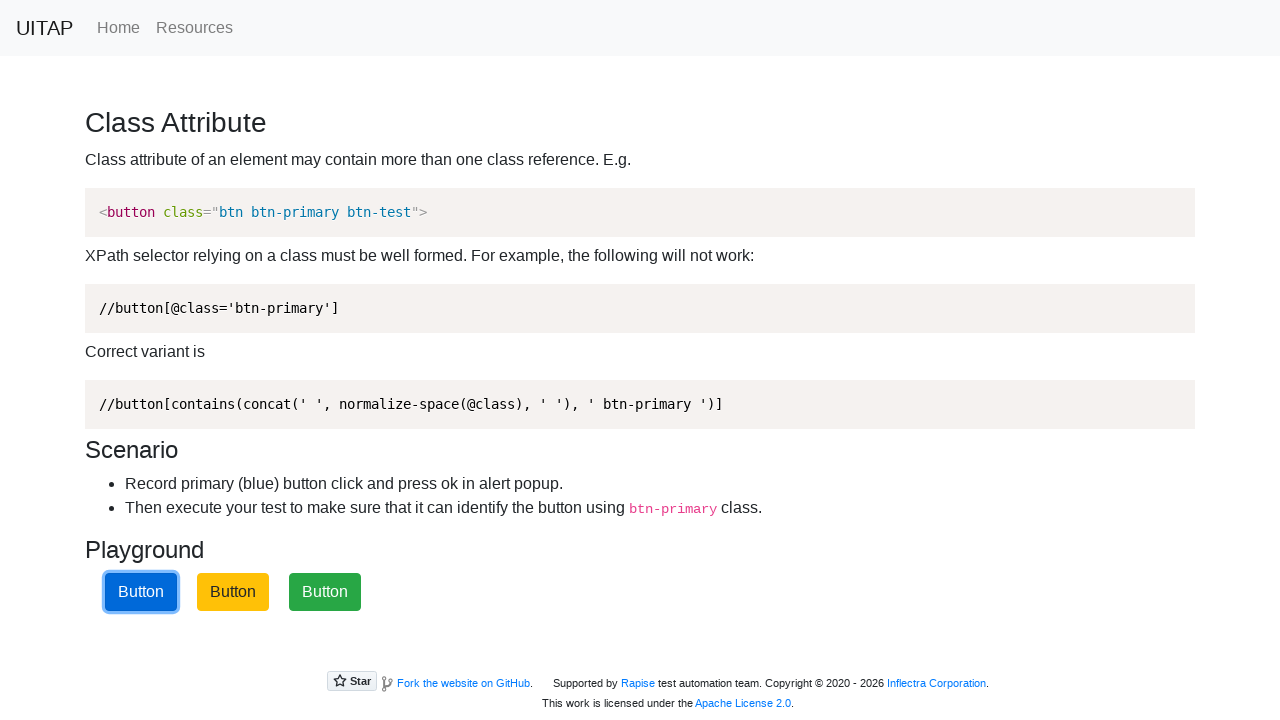

Clicked blue button (attempt 3/3) at (141, 592) on .btn-primary
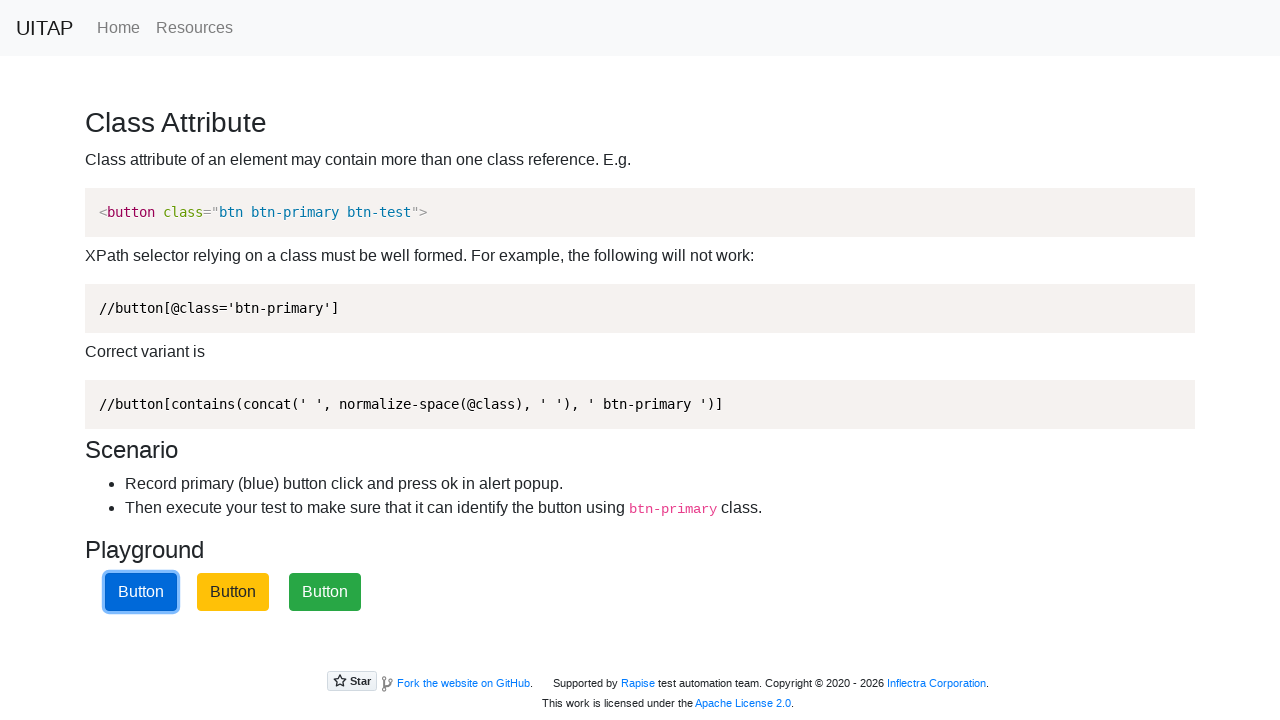

Set up alert handler for click 3
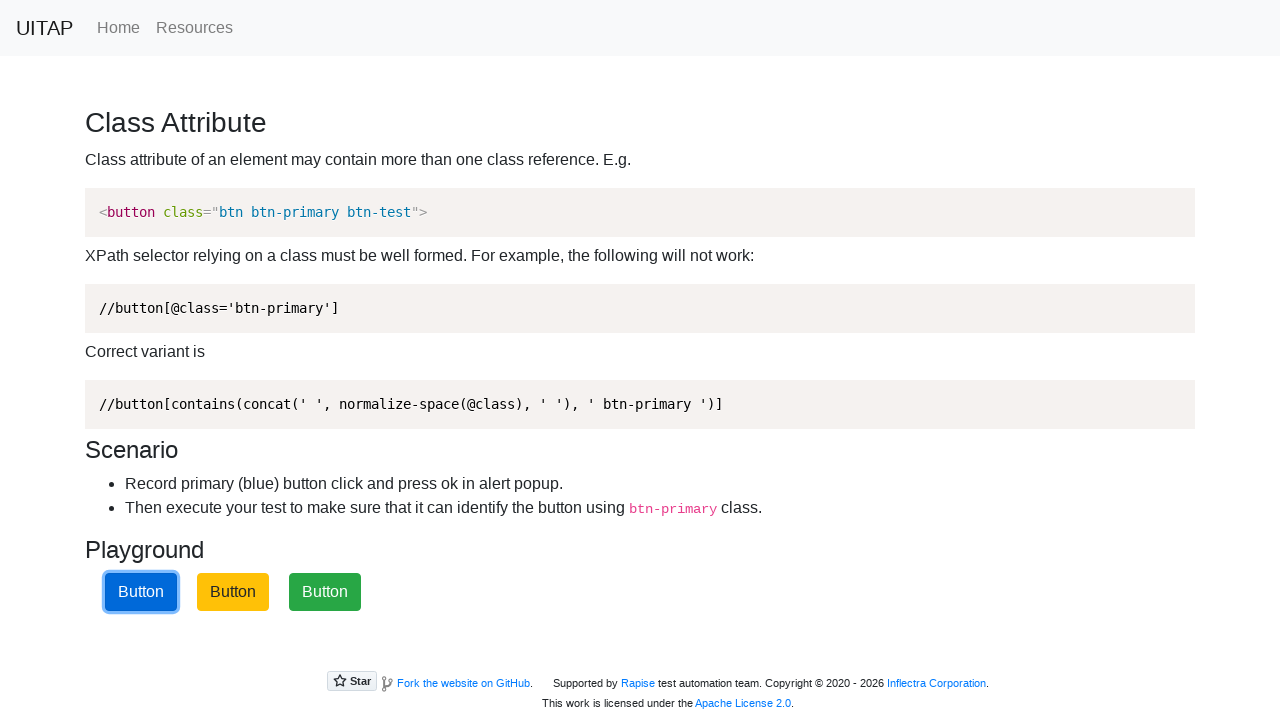

Waited for alert dialog after click 3
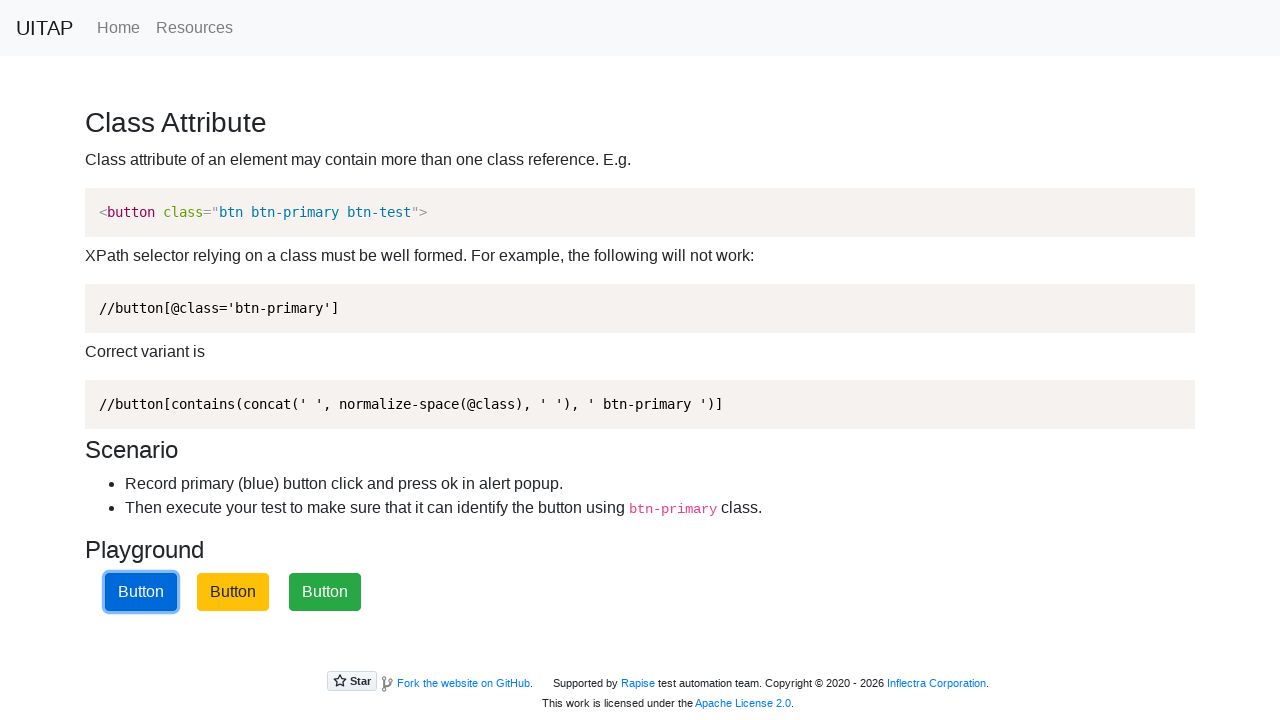

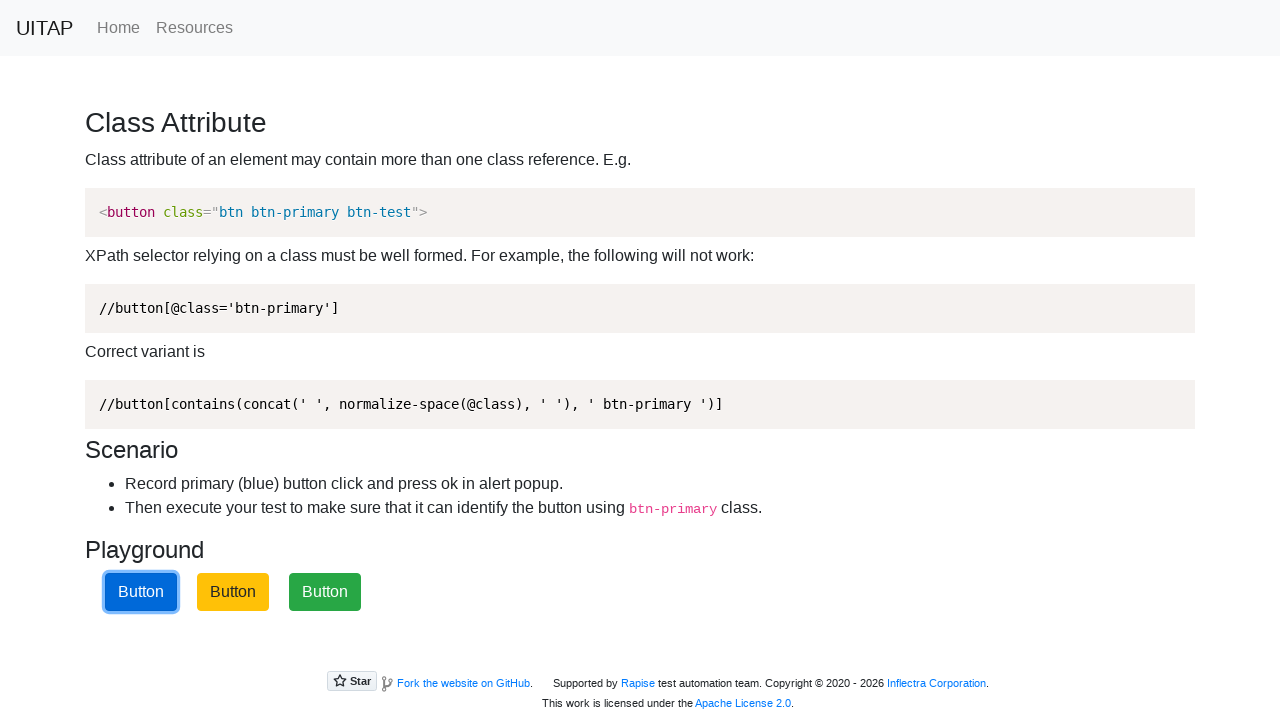